Navigates to the OrangeHRM demo site and verifies the page loads successfully by checking for page content.

Starting URL: https://opensource-demo.orangehrmlive.com

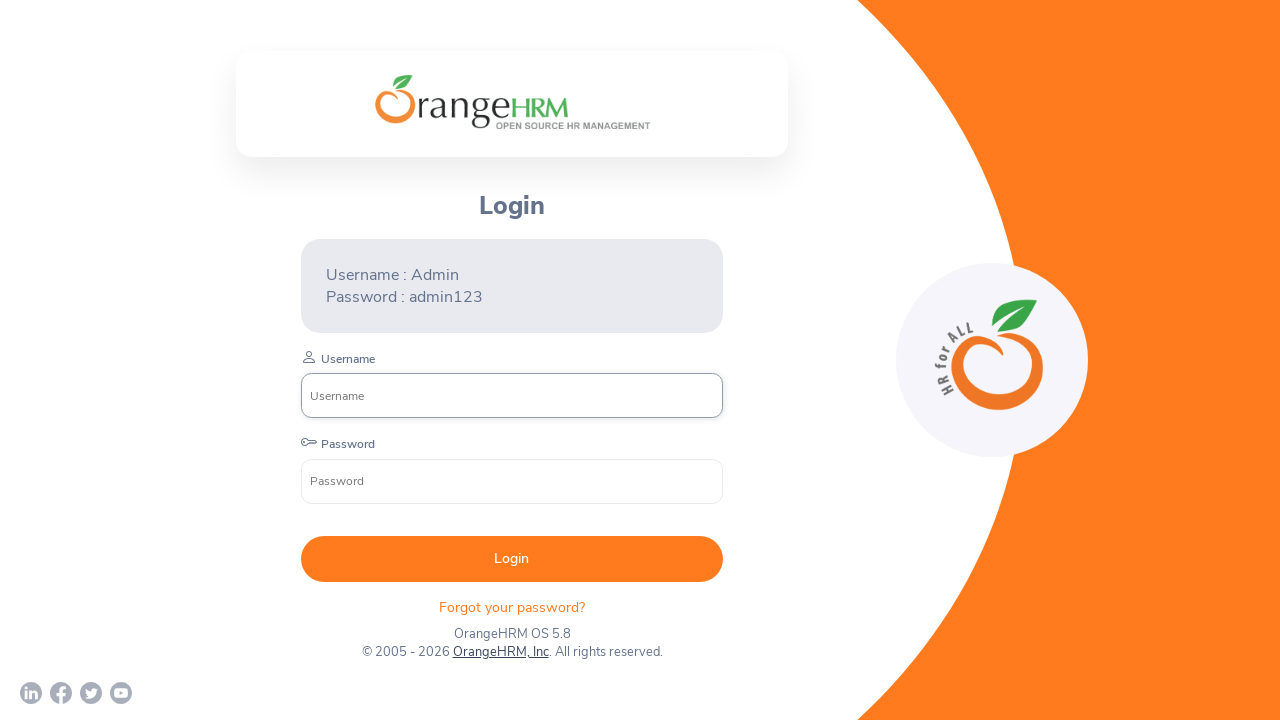

Navigated to OrangeHRM demo site
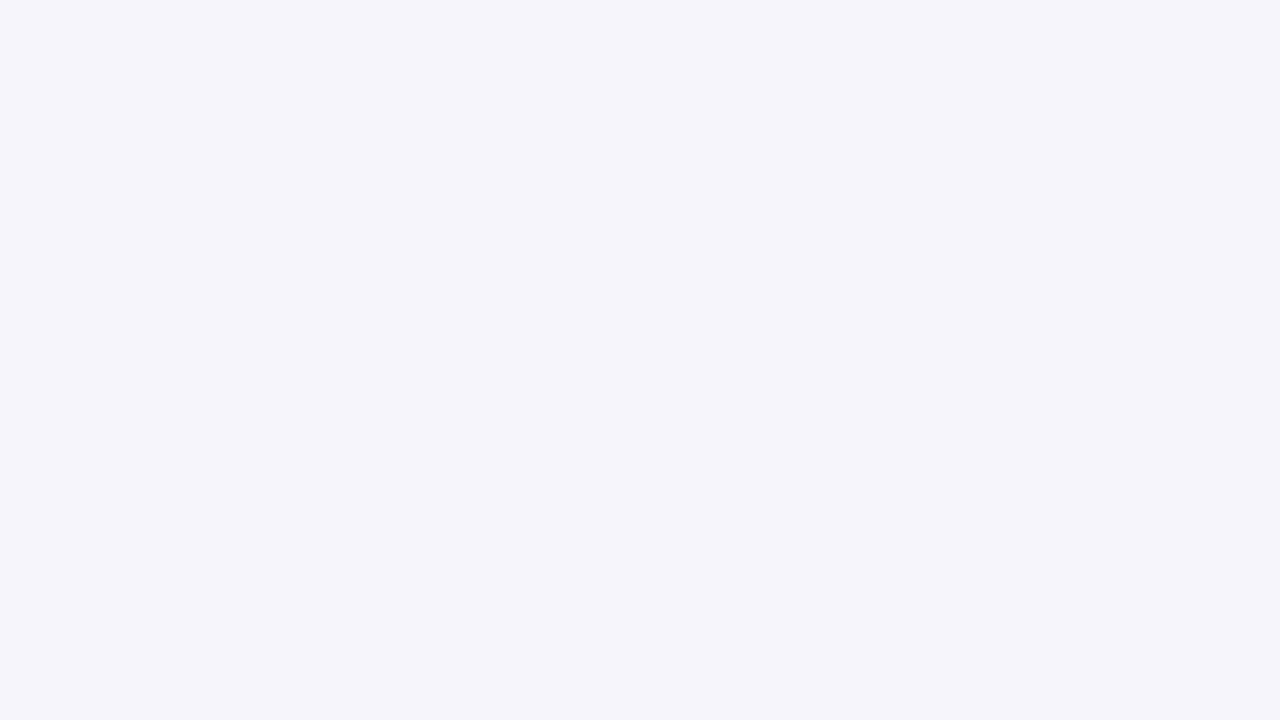

Page DOM content loaded
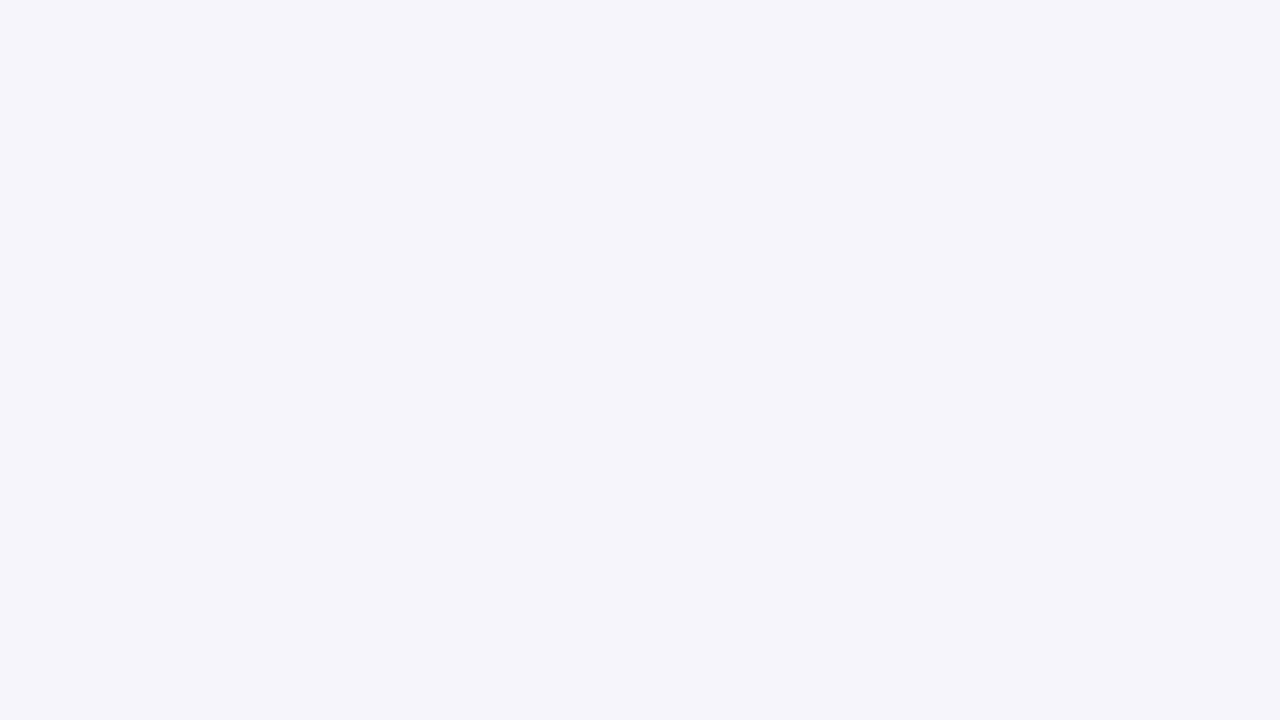

Login page element visible, page loaded successfully
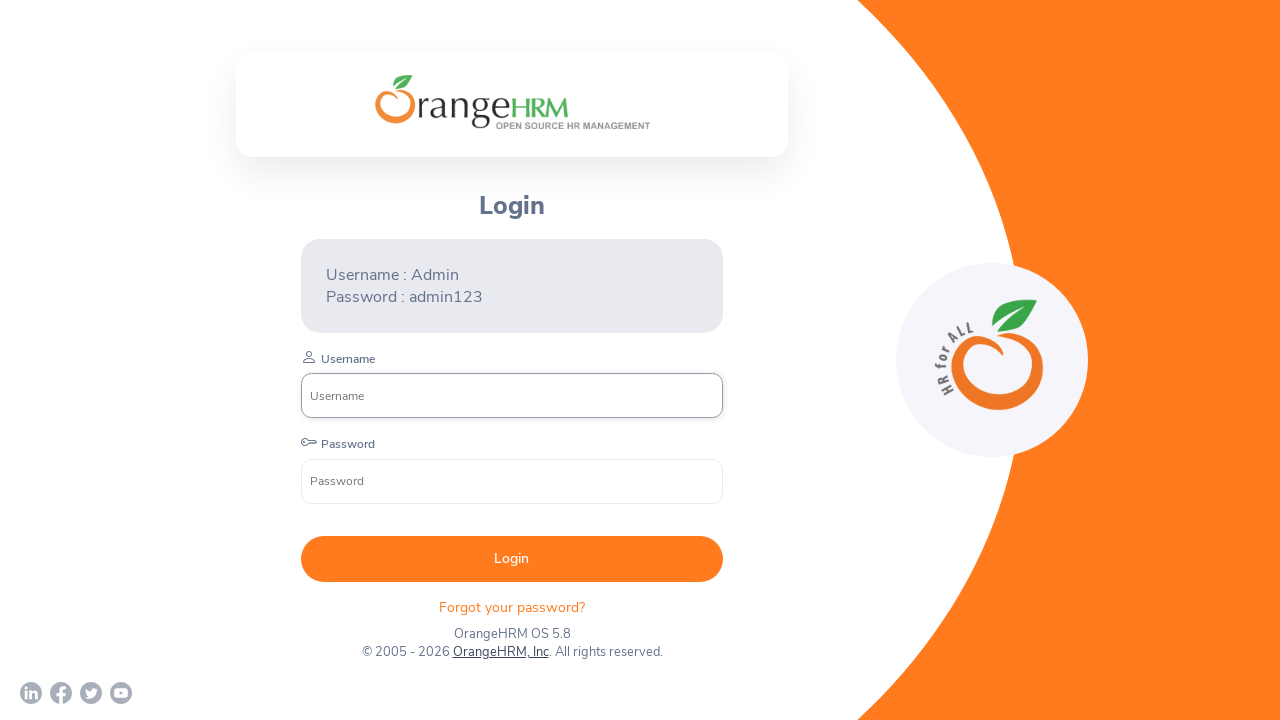

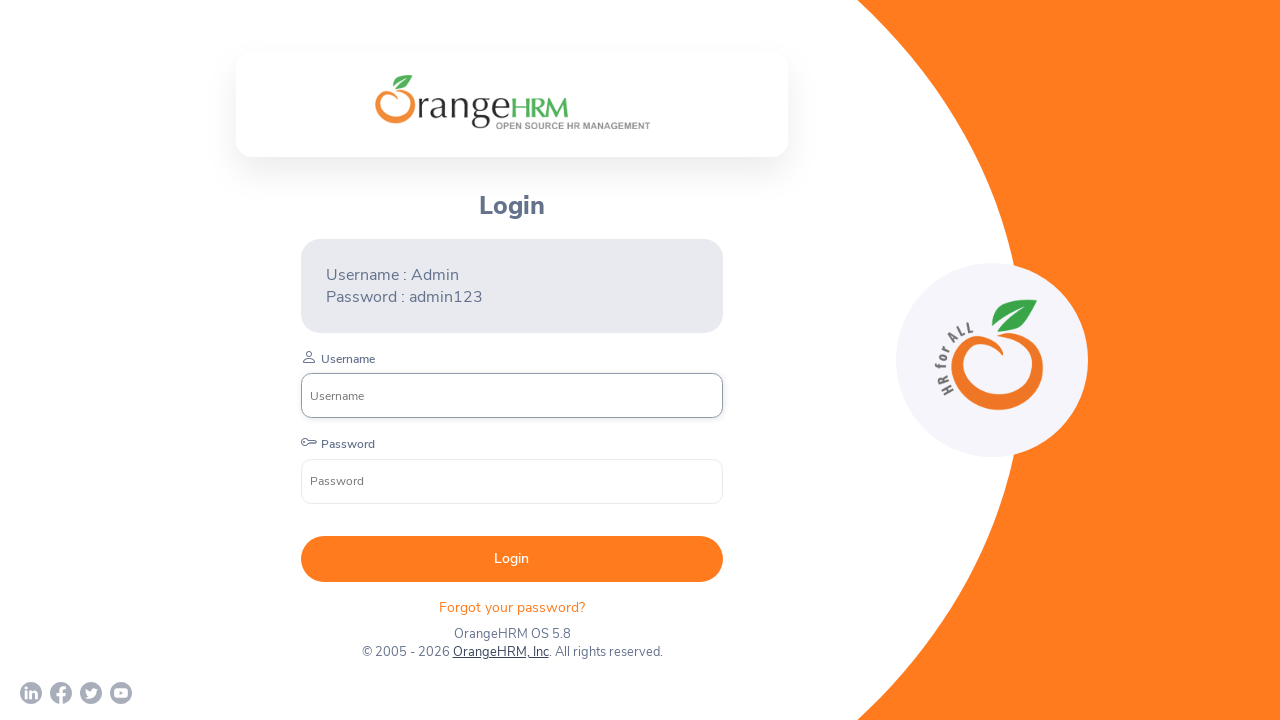